Tests a slow calculator web application by setting a delay value, performing an addition operation (7+8), and verifying the result displays 15

Starting URL: https://bonigarcia.dev/selenium-webdriver-java/slow-calculator.html

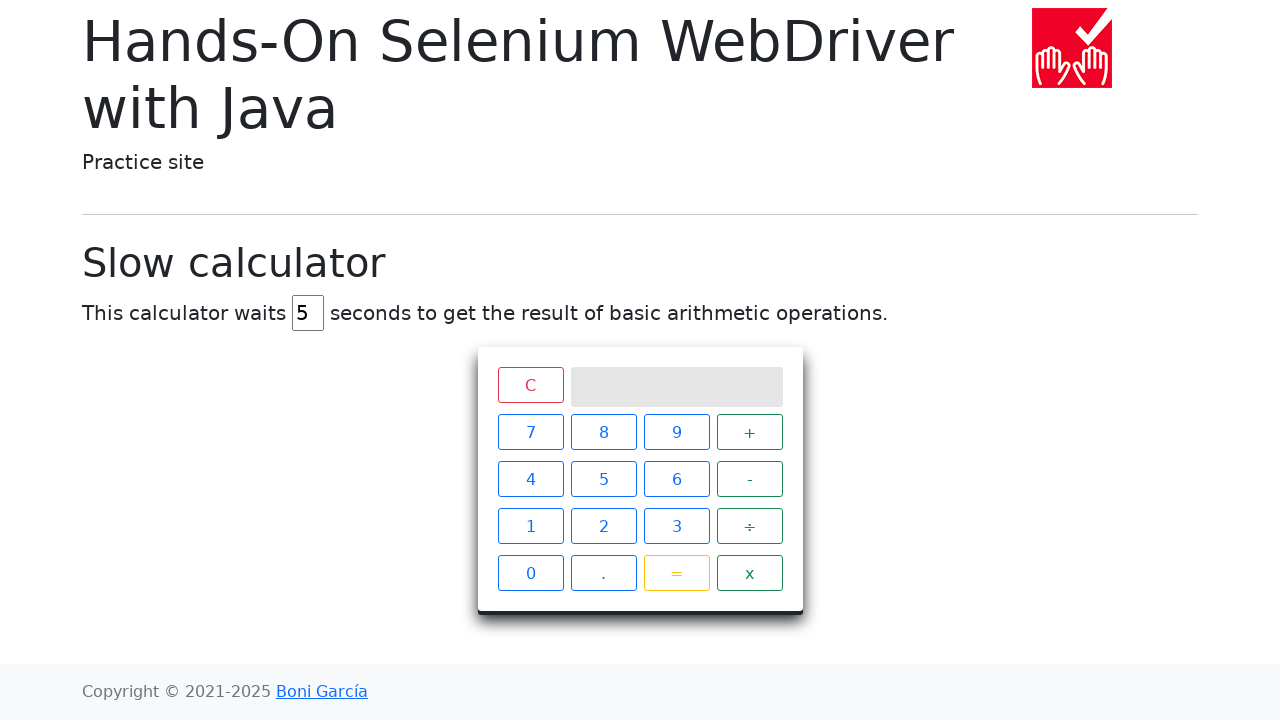

Navigated to slow calculator application
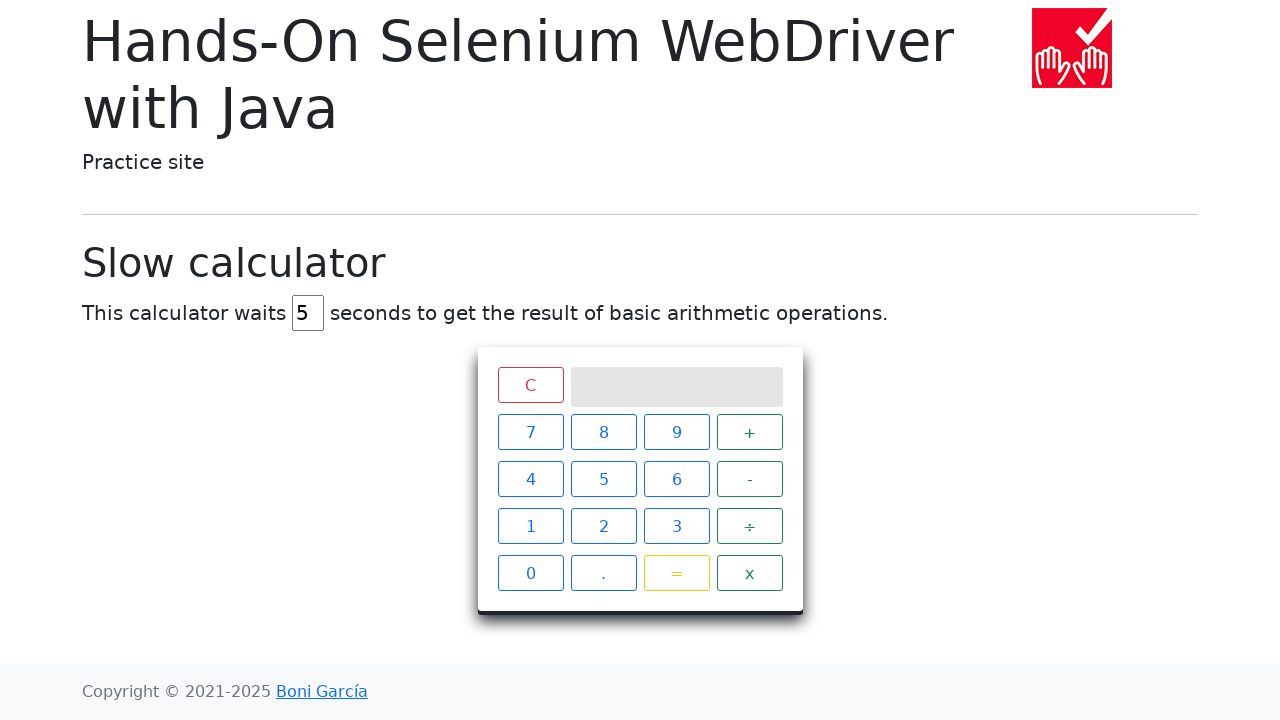

Cleared the delay input field on #delay
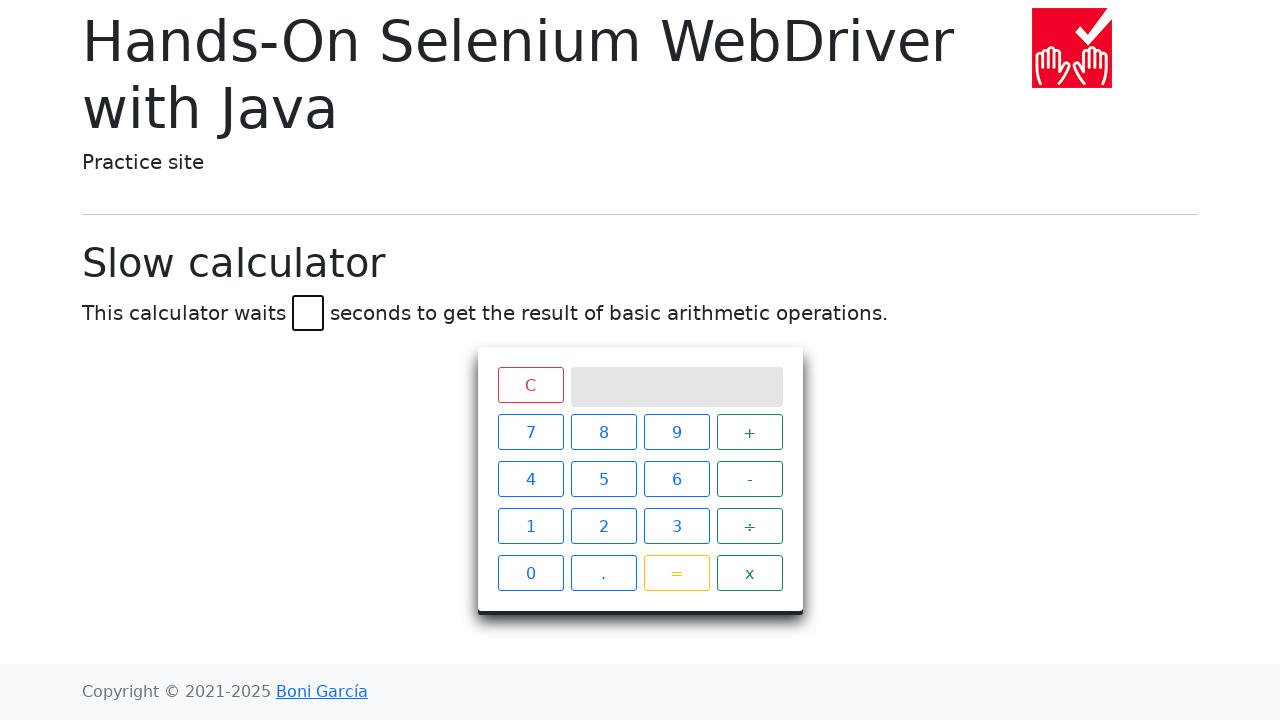

Set delay value to 45 seconds on #delay
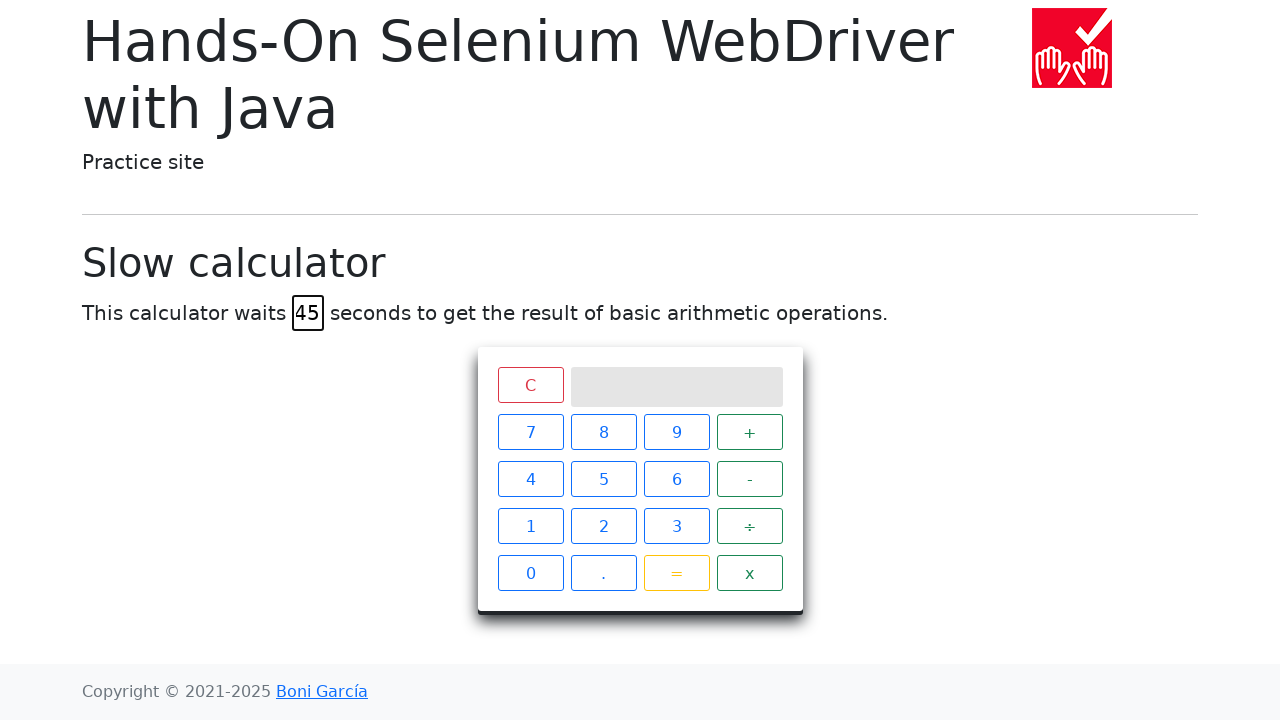

Clicked number 7 at (530, 432) on xpath=//span[text()="7"]
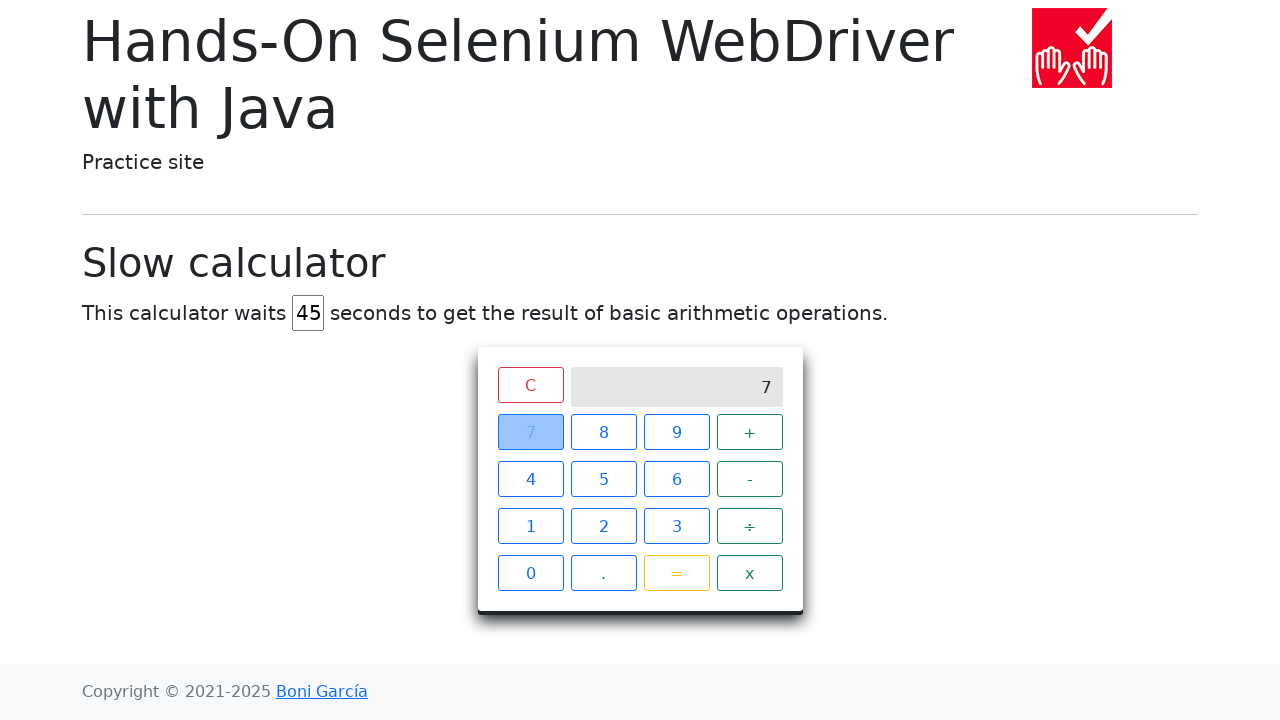

Clicked plus operator at (750, 432) on xpath=//span[text()="+"]
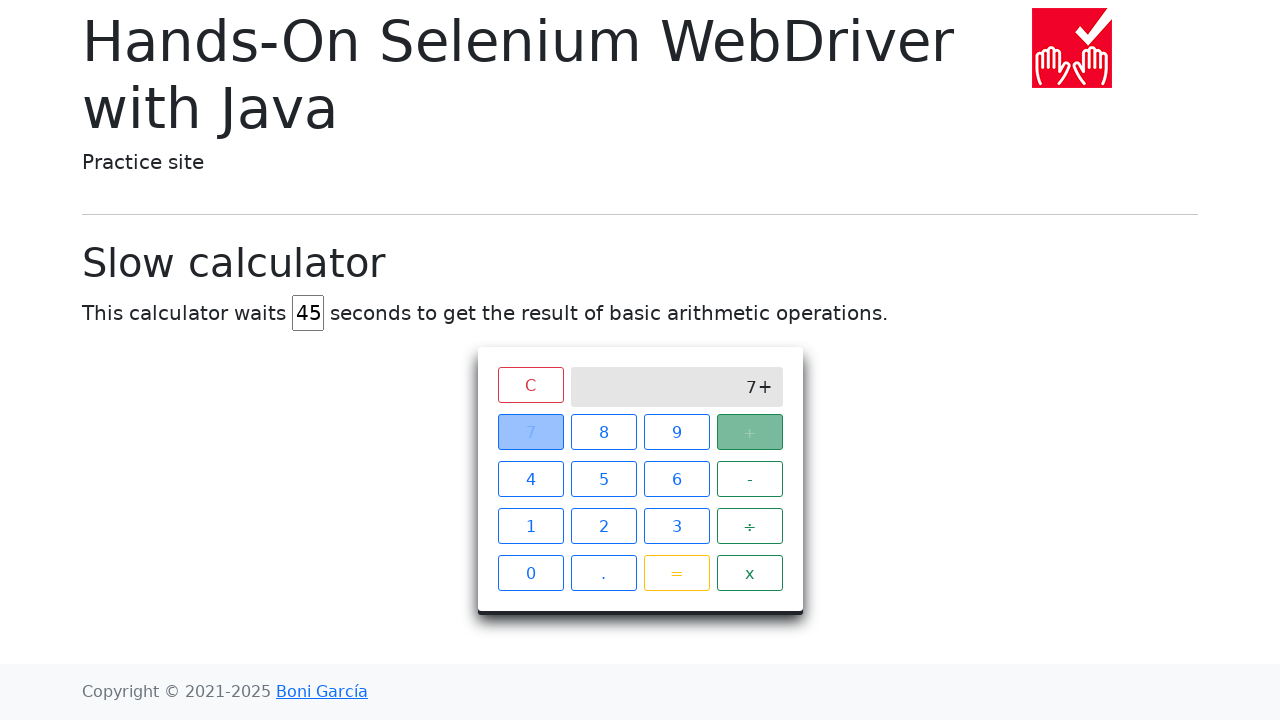

Clicked number 8 at (604, 432) on xpath=//span[text()="8"]
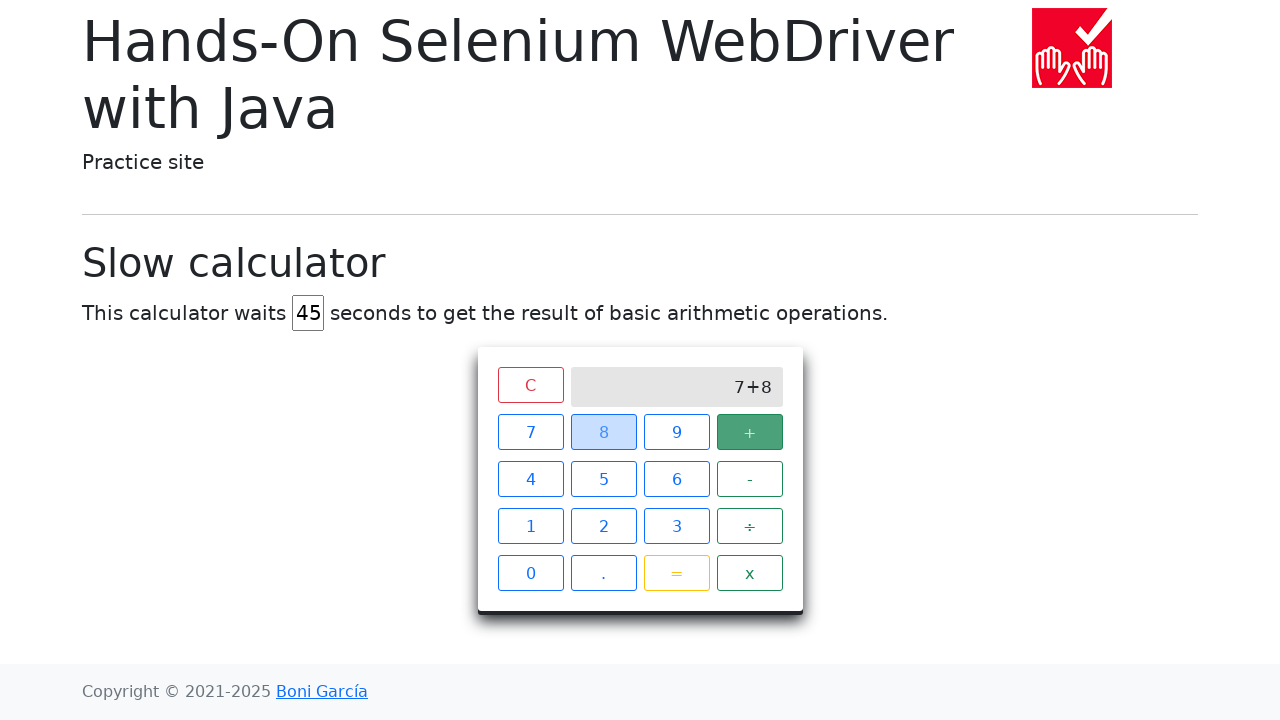

Clicked equals button at (676, 573) on xpath=//span[text()="="]
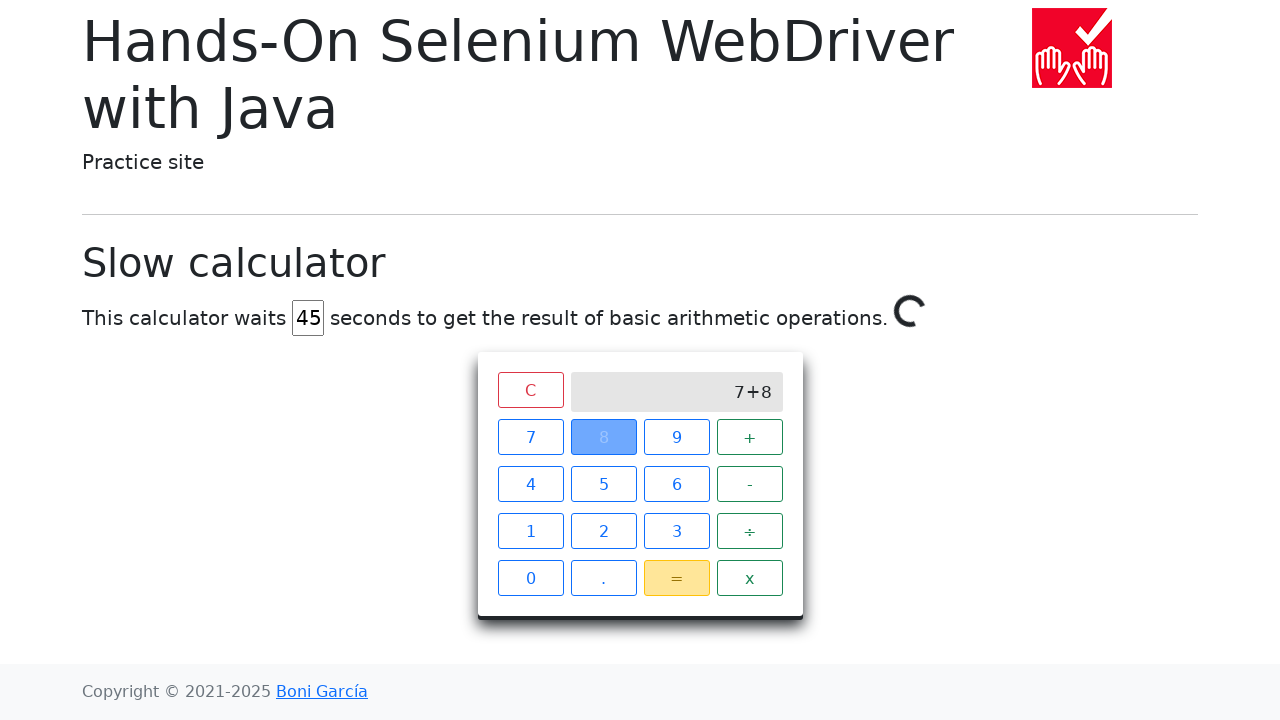

Result 15 displayed on calculator screen
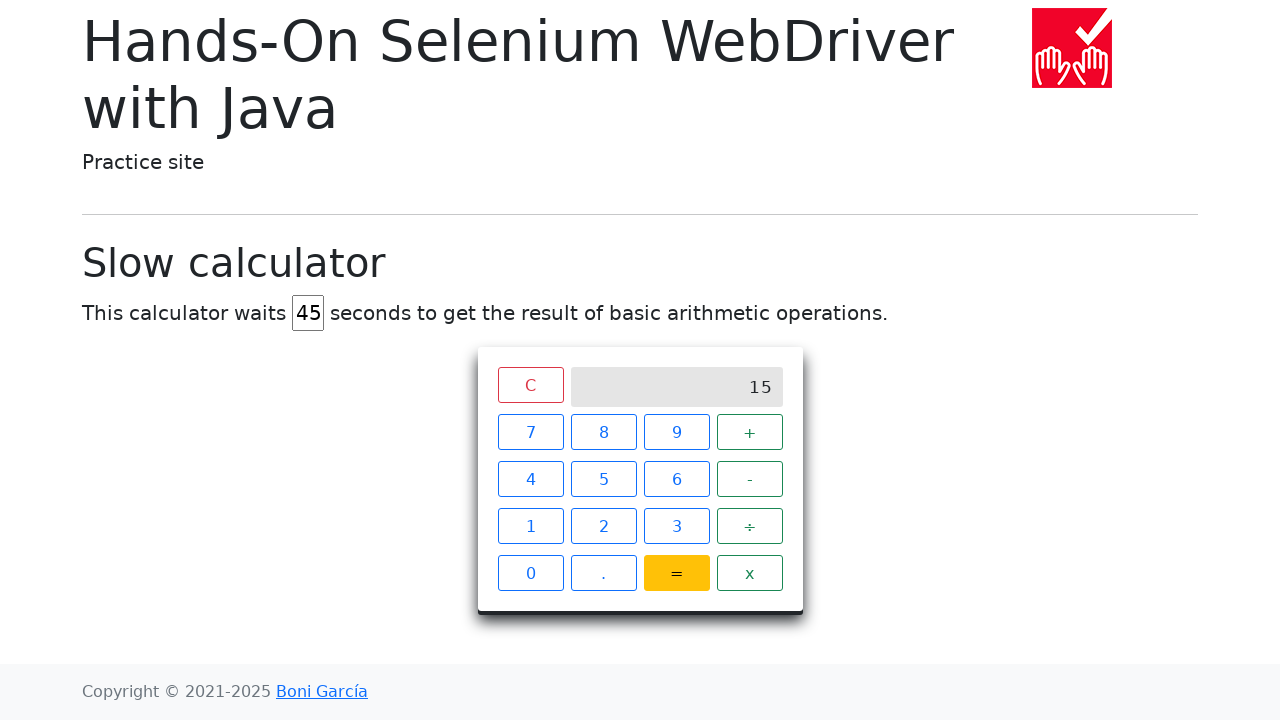

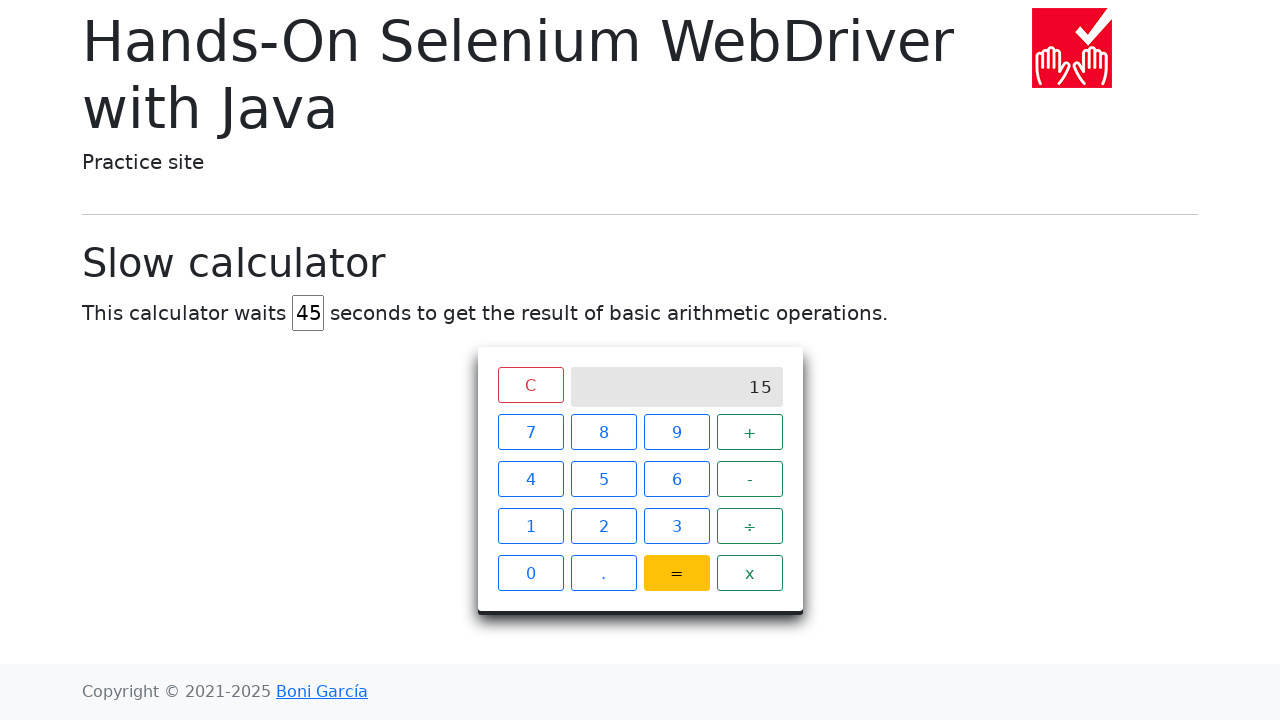